Tests scrolling functionality and window handling by opening a link in a new tab, scrolling to a checkbox, accepting a policy, and taking a screenshot

Starting URL: https://demoapps.qspiders.com/ui/scroll?scenario=1

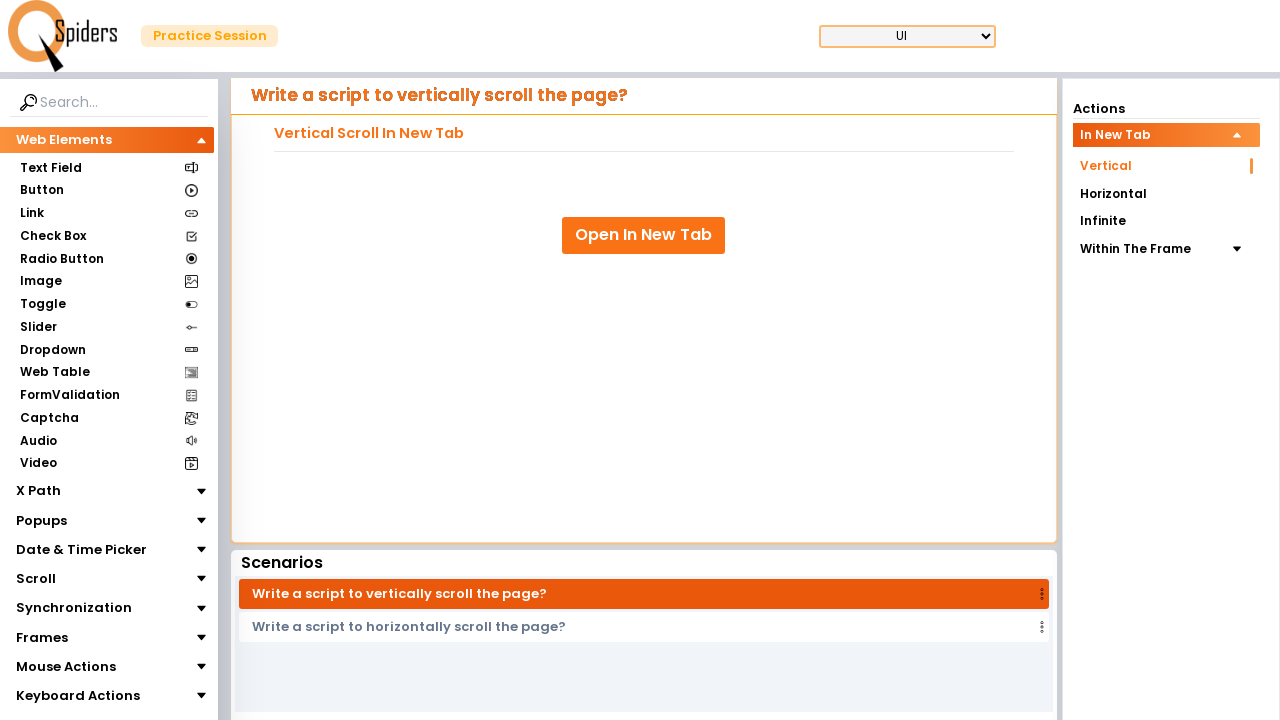

Clicked 'Open In New Tab' link at (644, 235) on xpath=//a[.='Open In New Tab']
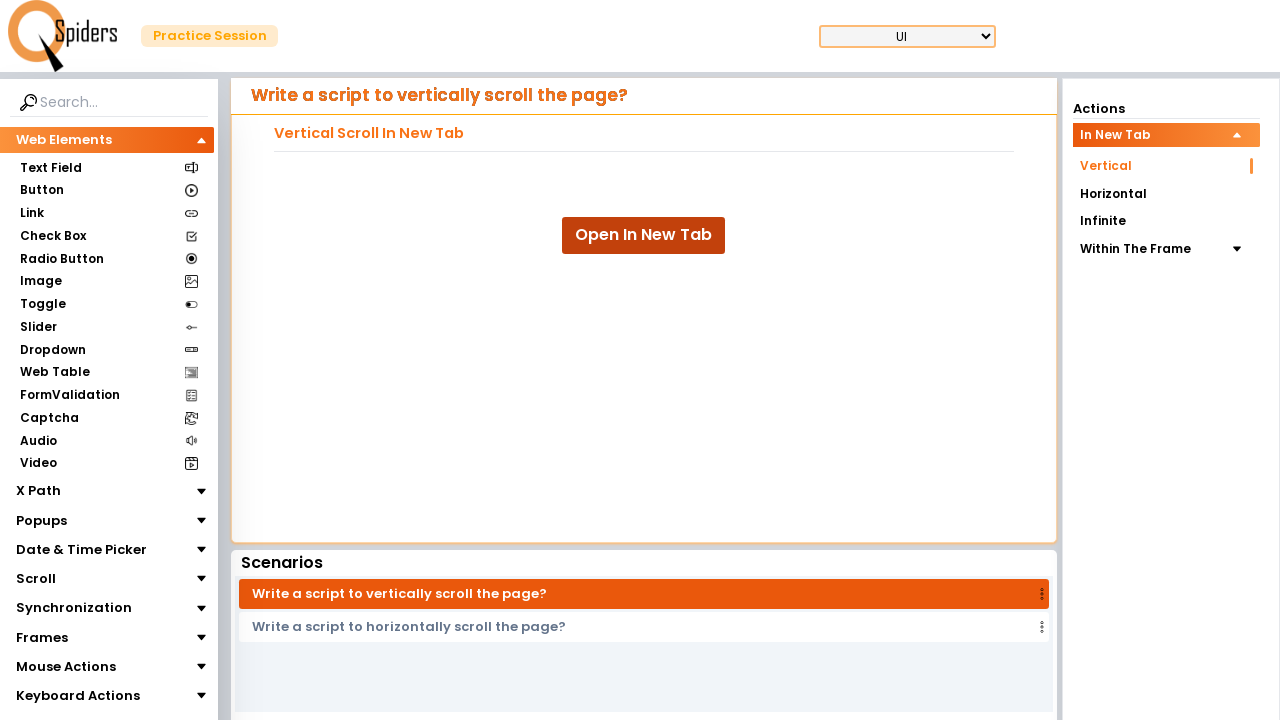

New tab loaded completely
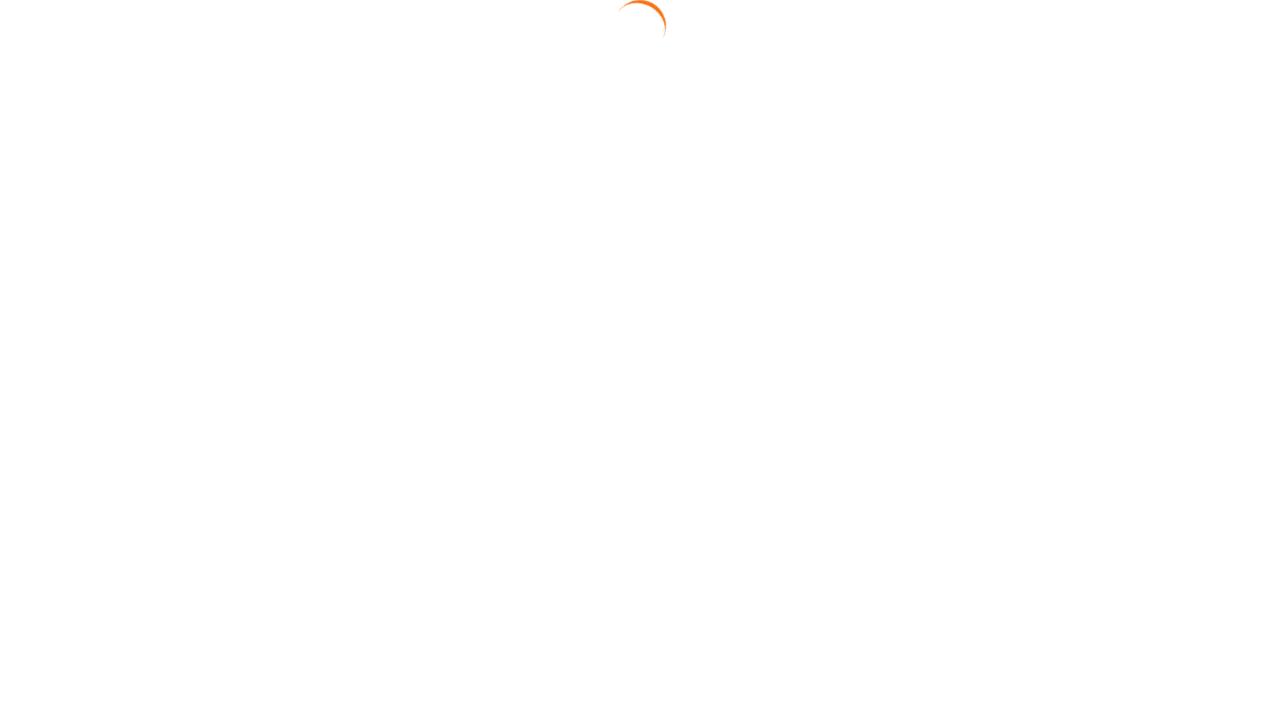

Scrolled checkbox into view
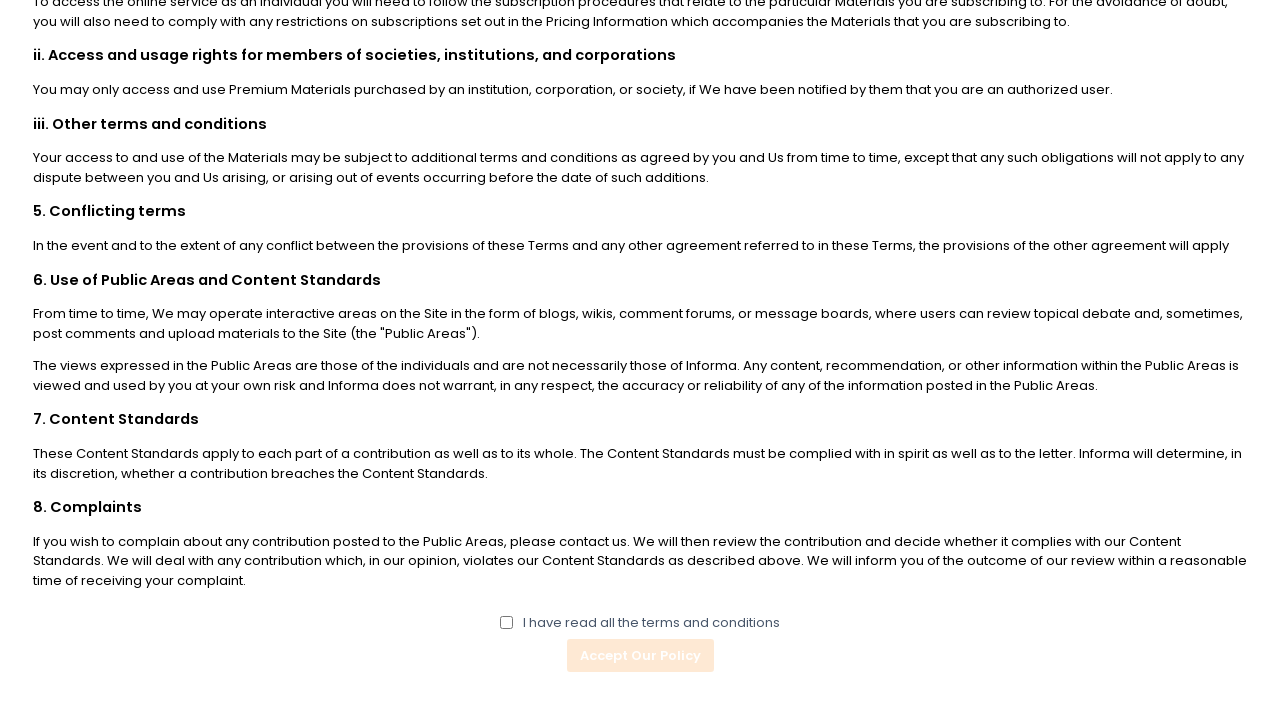

Clicked checkbox at (507, 623) on xpath=//input[@type='checkbox']
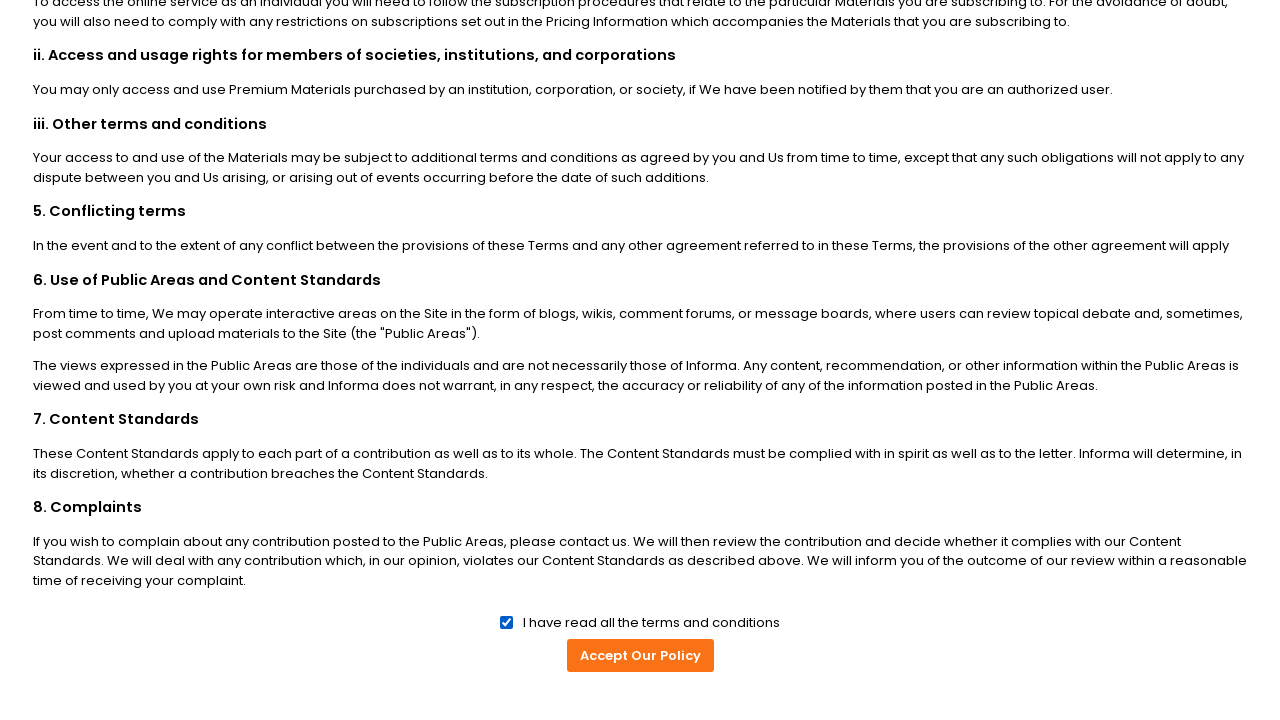

Clicked 'Accept Our Policy' button at (640, 655) on xpath=//button[.='Accept Our Policy']
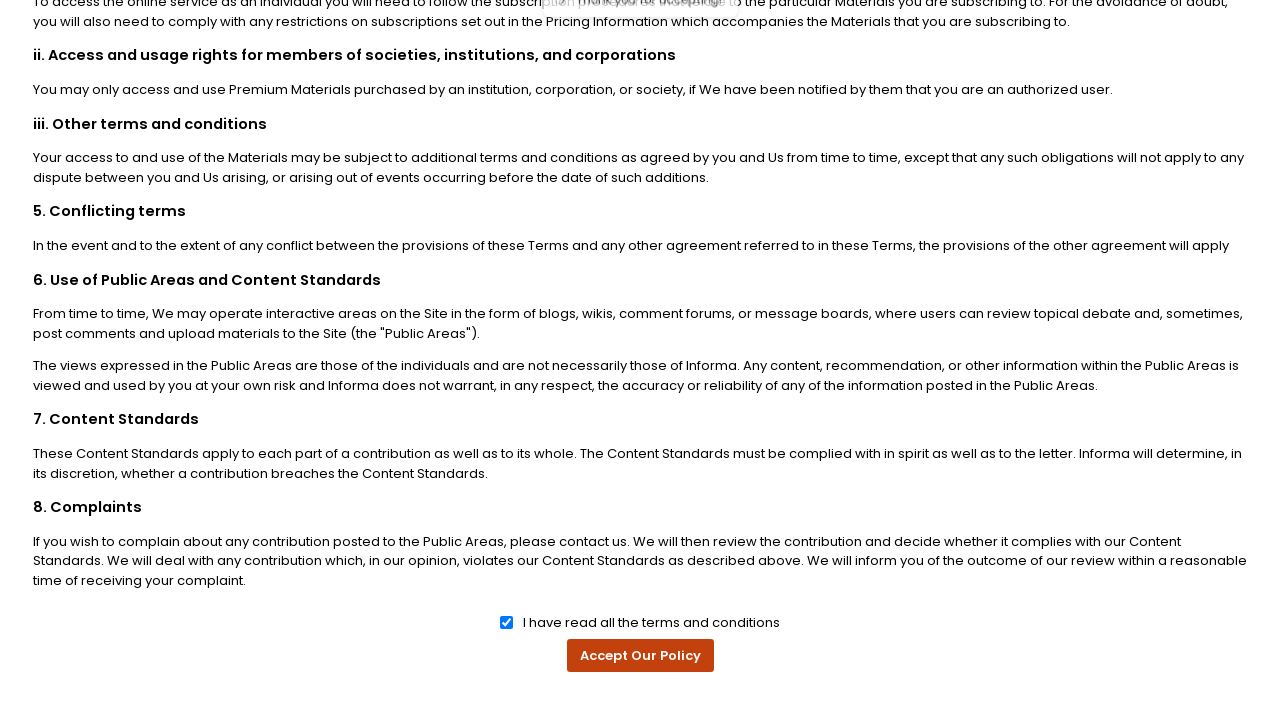

Final screenshot captured after accepting policy
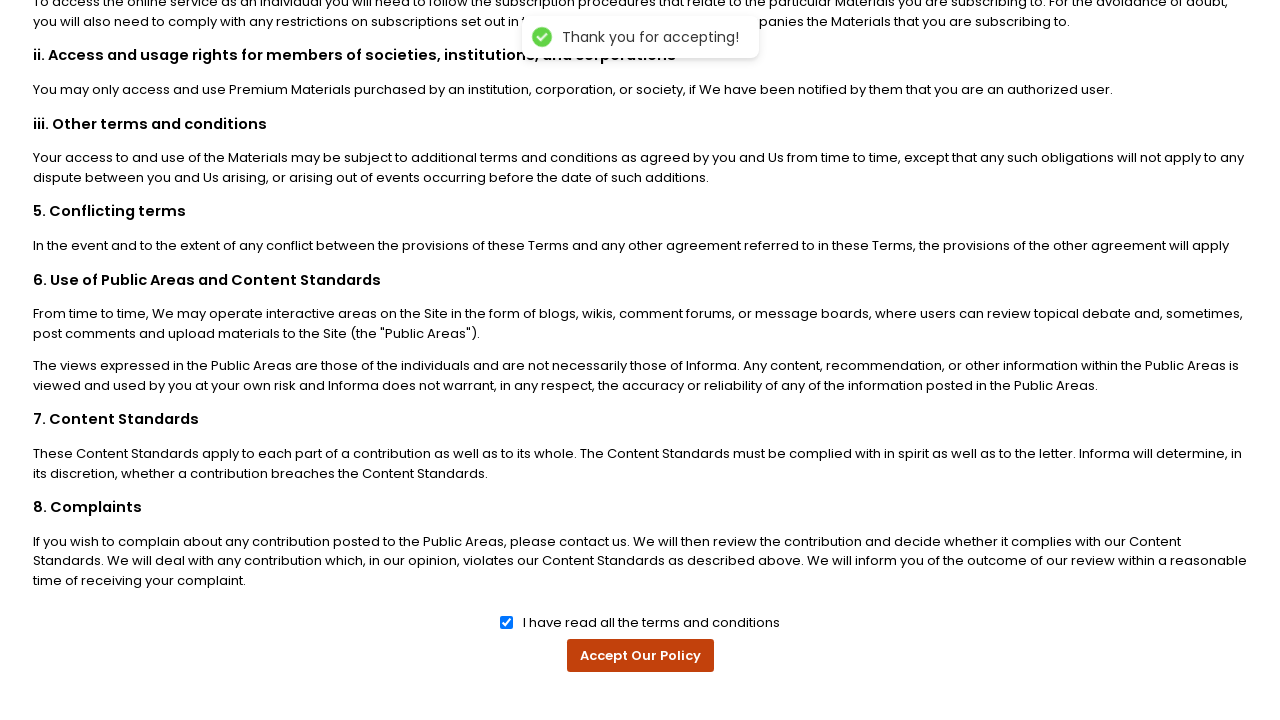

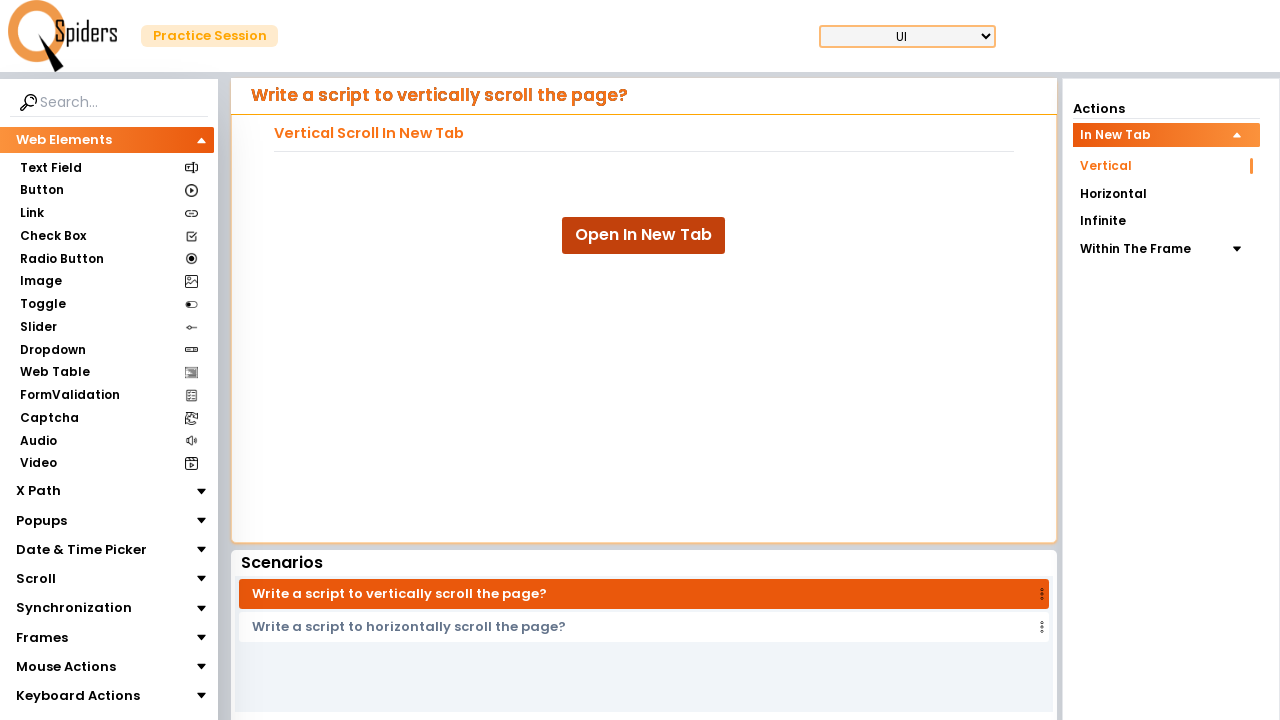